Tests a button that becomes enabled after a 5-second delay by waiting for it to become clickable and then clicking it

Starting URL: https://demoqa.com/dynamic-properties

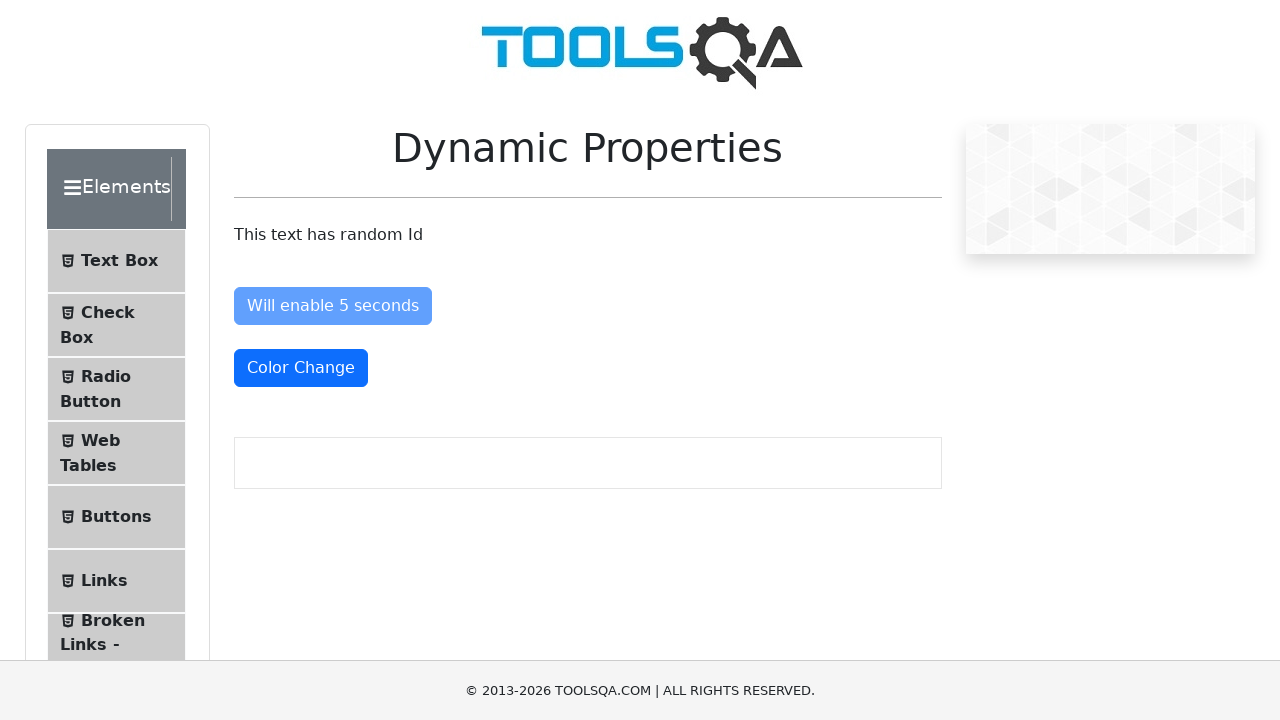

Navigated to DemoQA dynamic properties page
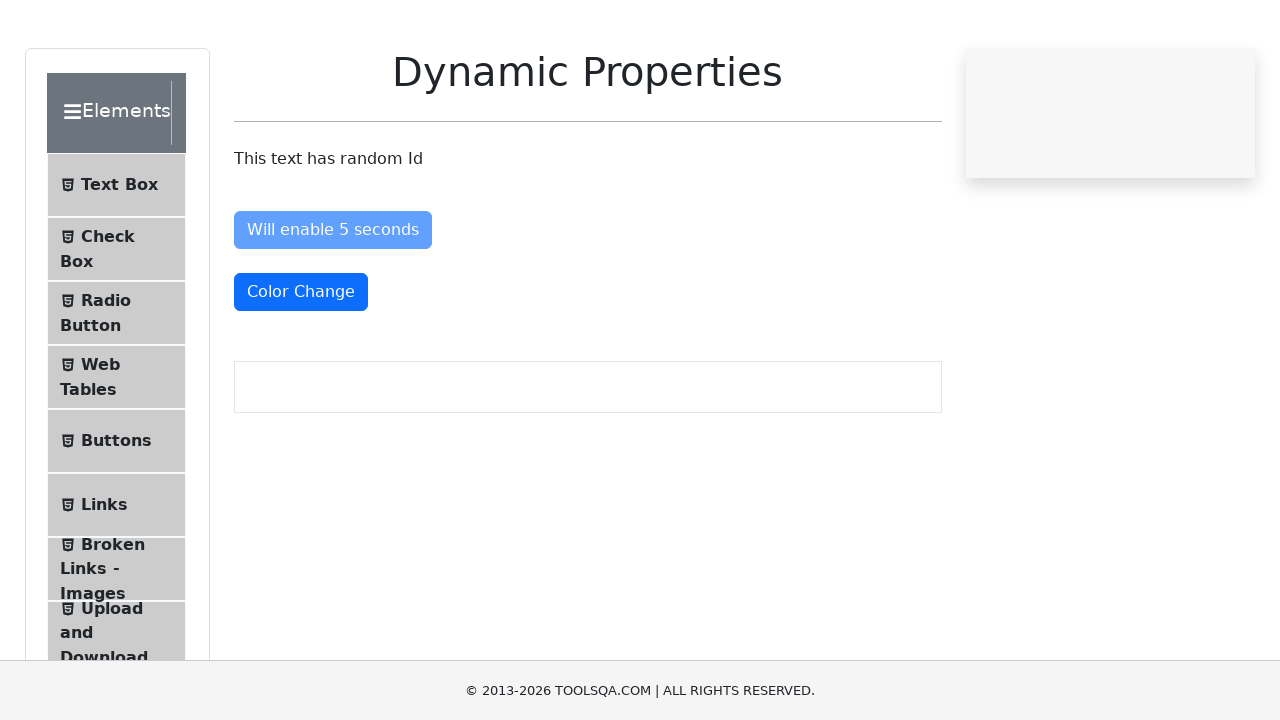

Waited for enable after button to become enabled (5 second delay)
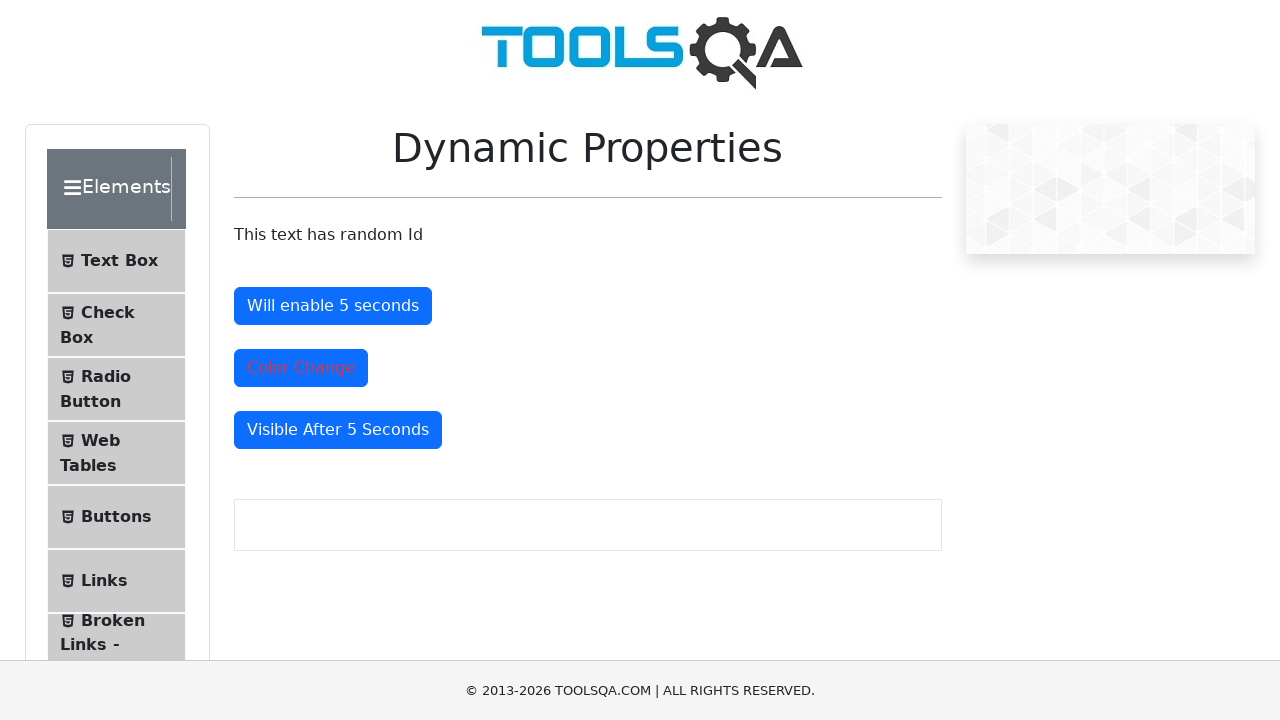

Located the enable after button element
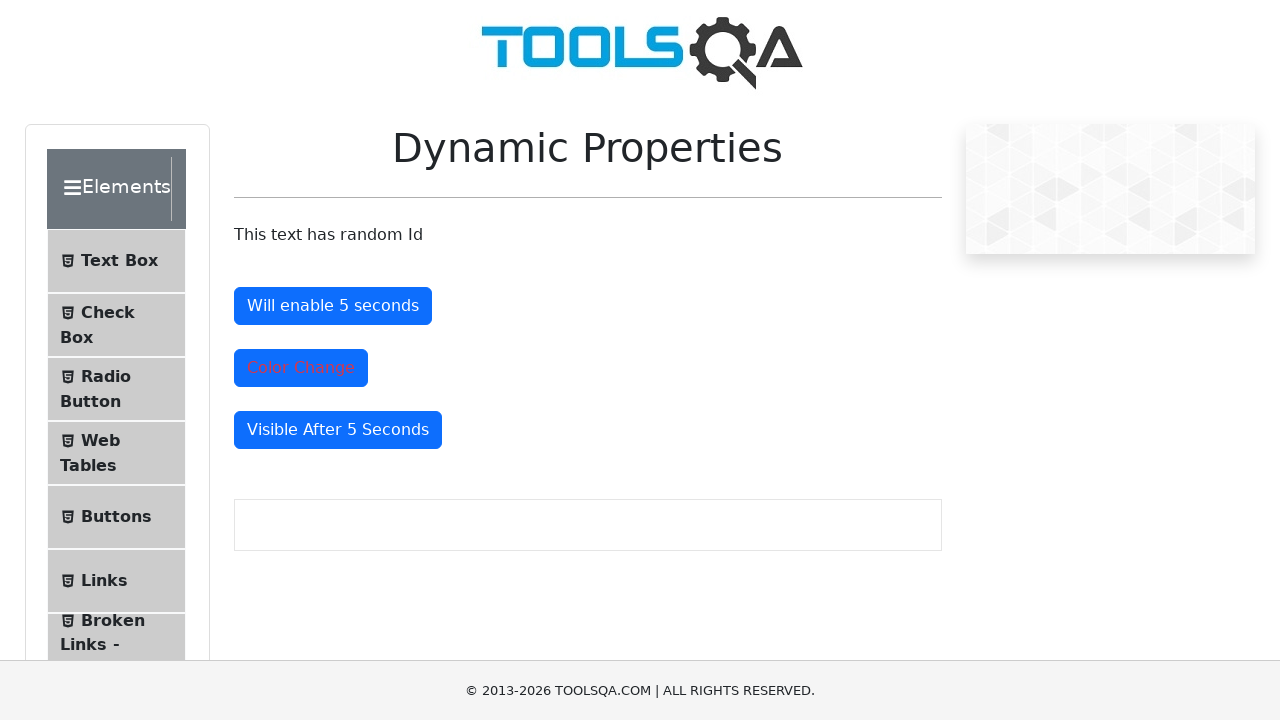

Clicked the enable after button at (333, 306) on #enableAfter
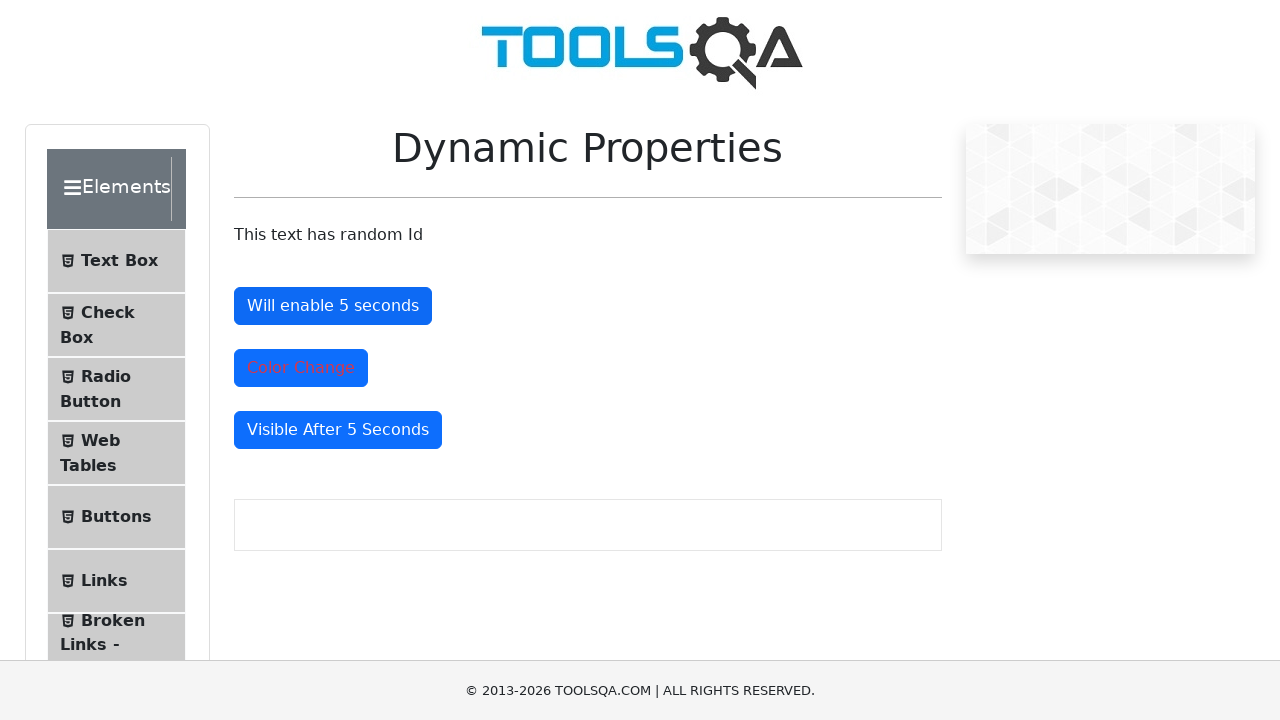

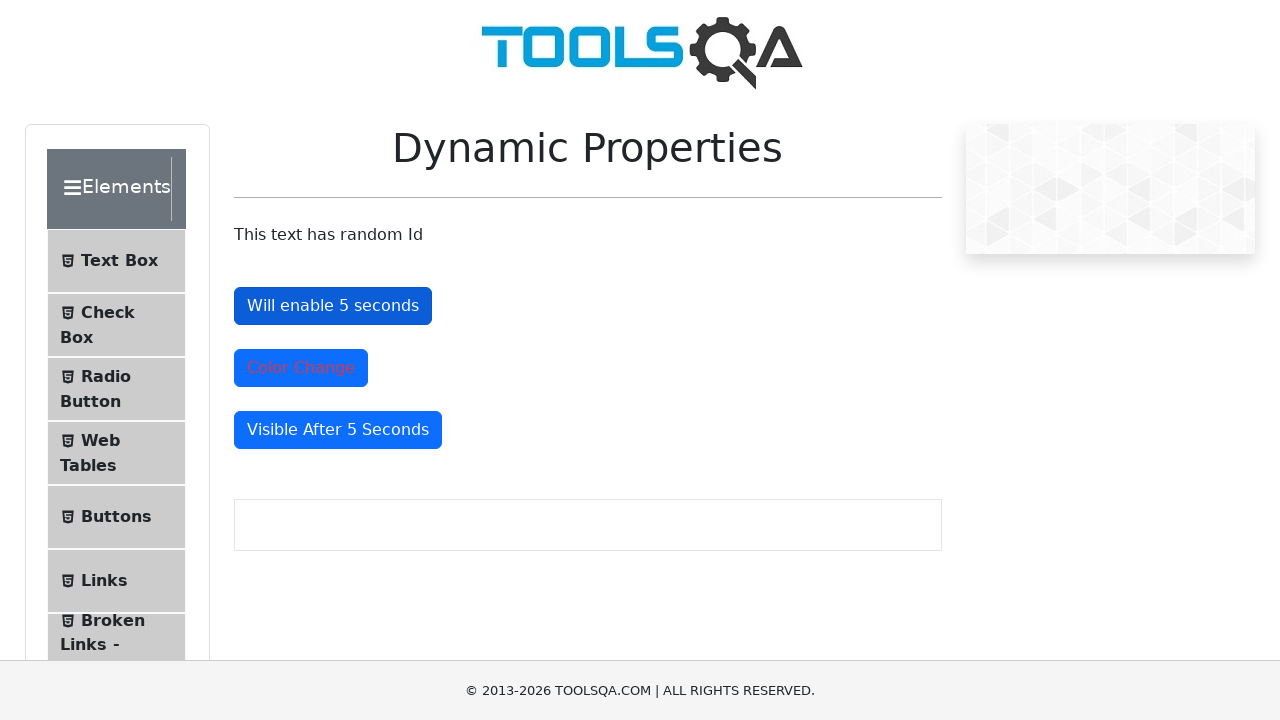